Tests filtering to display only completed todo items.

Starting URL: https://demo.playwright.dev/todomvc

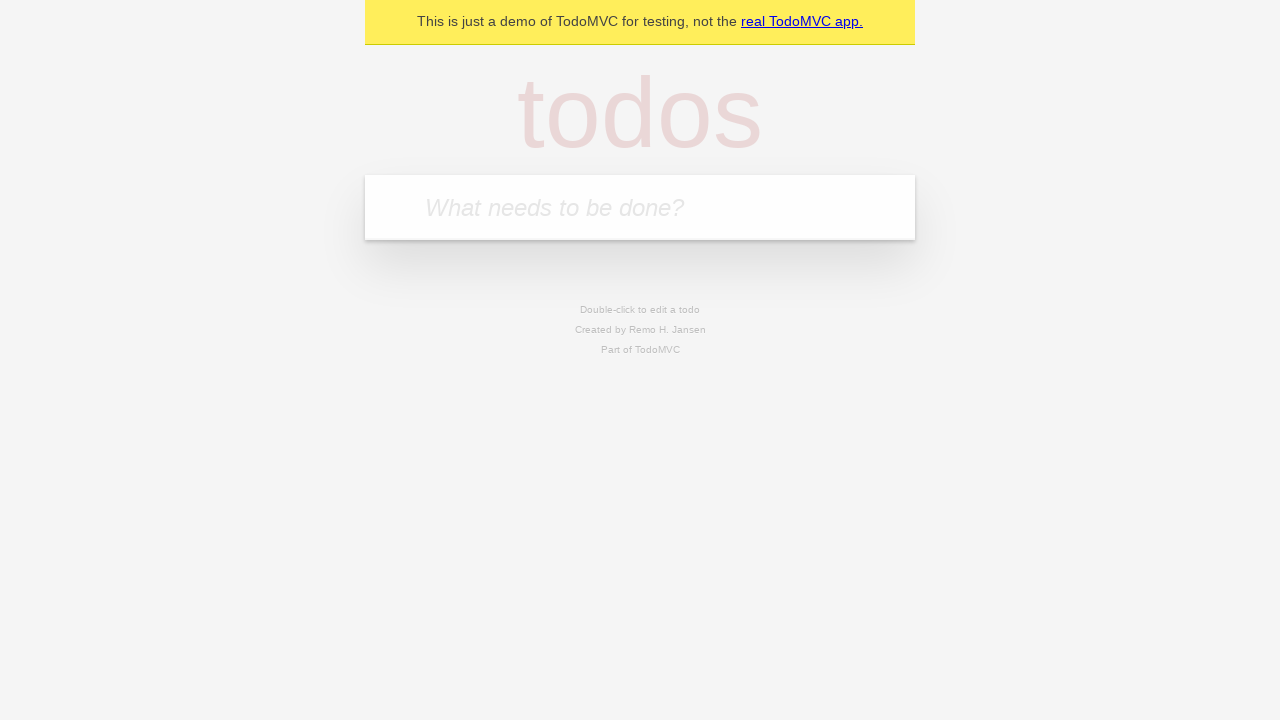

Filled todo input with 'buy some cheese' on internal:attr=[placeholder="What needs to be done?"i]
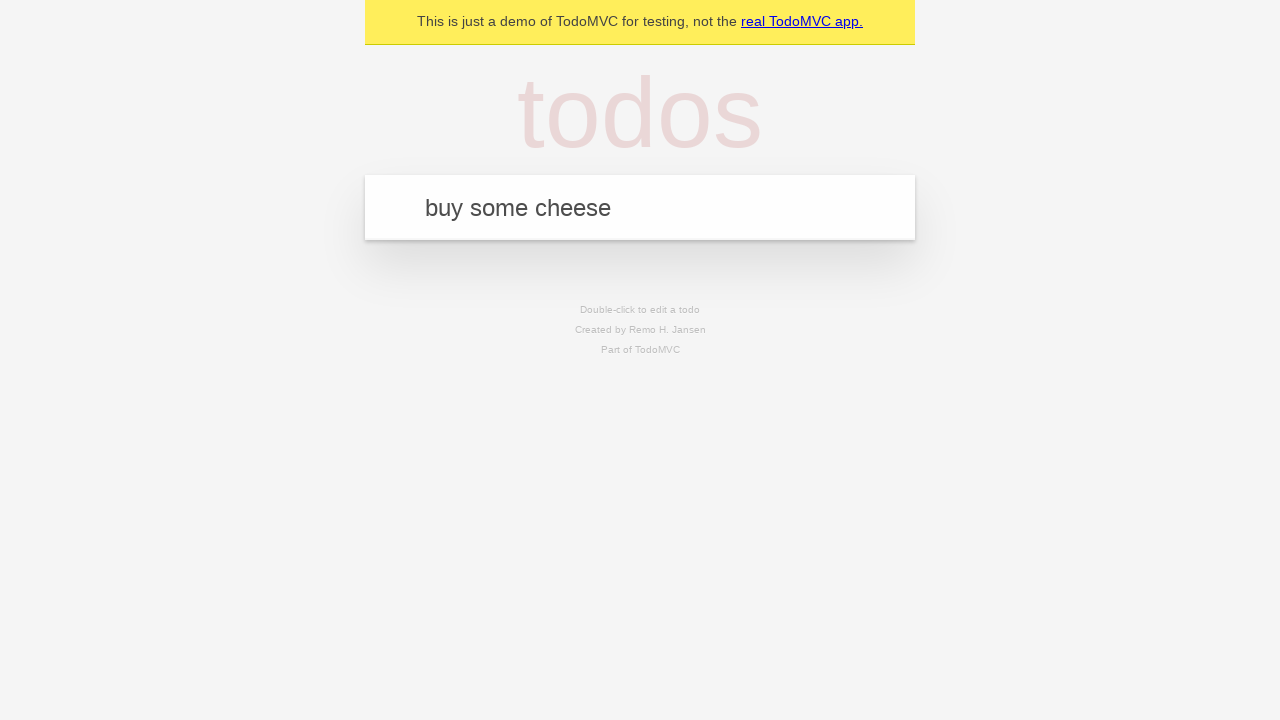

Pressed Enter to add 'buy some cheese' to todo list on internal:attr=[placeholder="What needs to be done?"i]
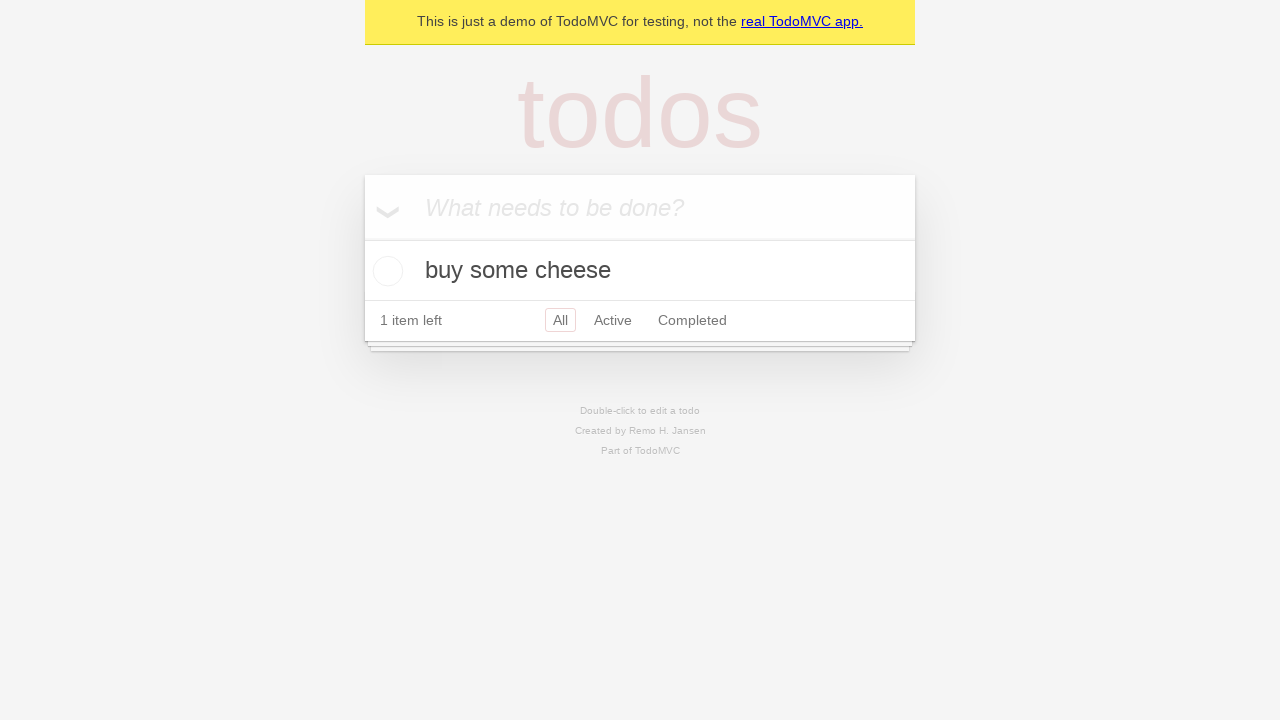

Filled todo input with 'feed the cat' on internal:attr=[placeholder="What needs to be done?"i]
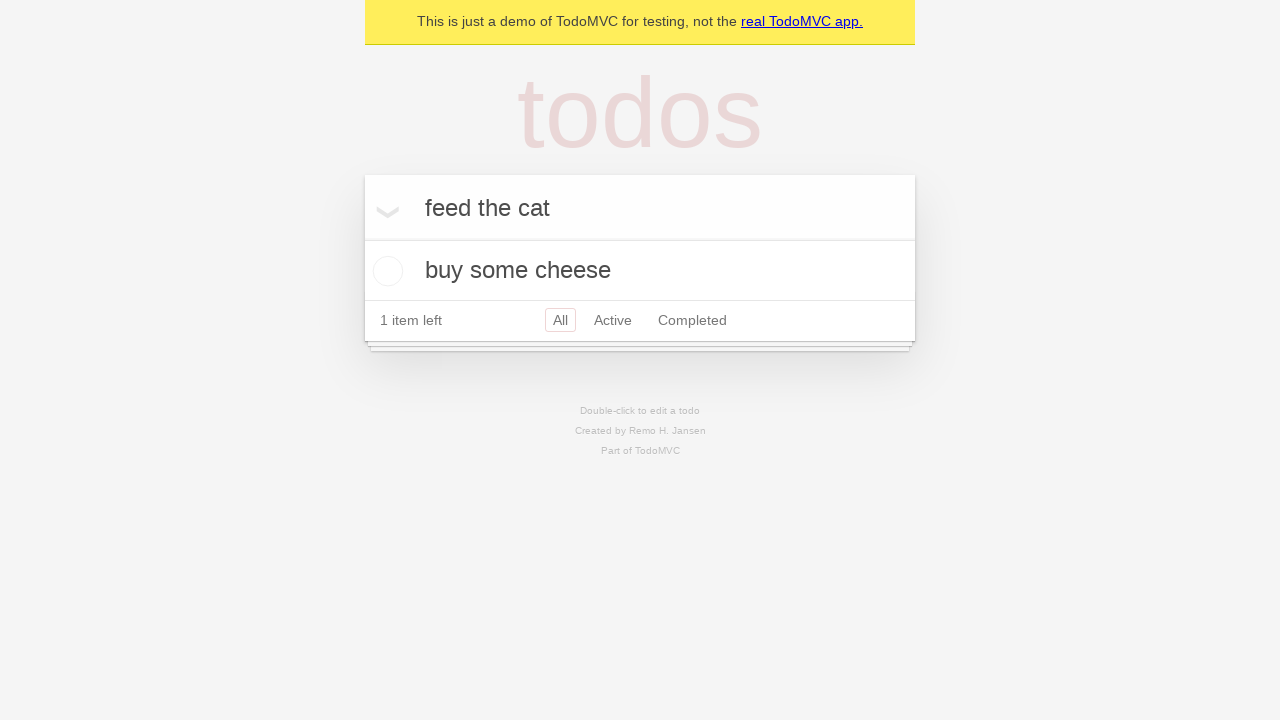

Pressed Enter to add 'feed the cat' to todo list on internal:attr=[placeholder="What needs to be done?"i]
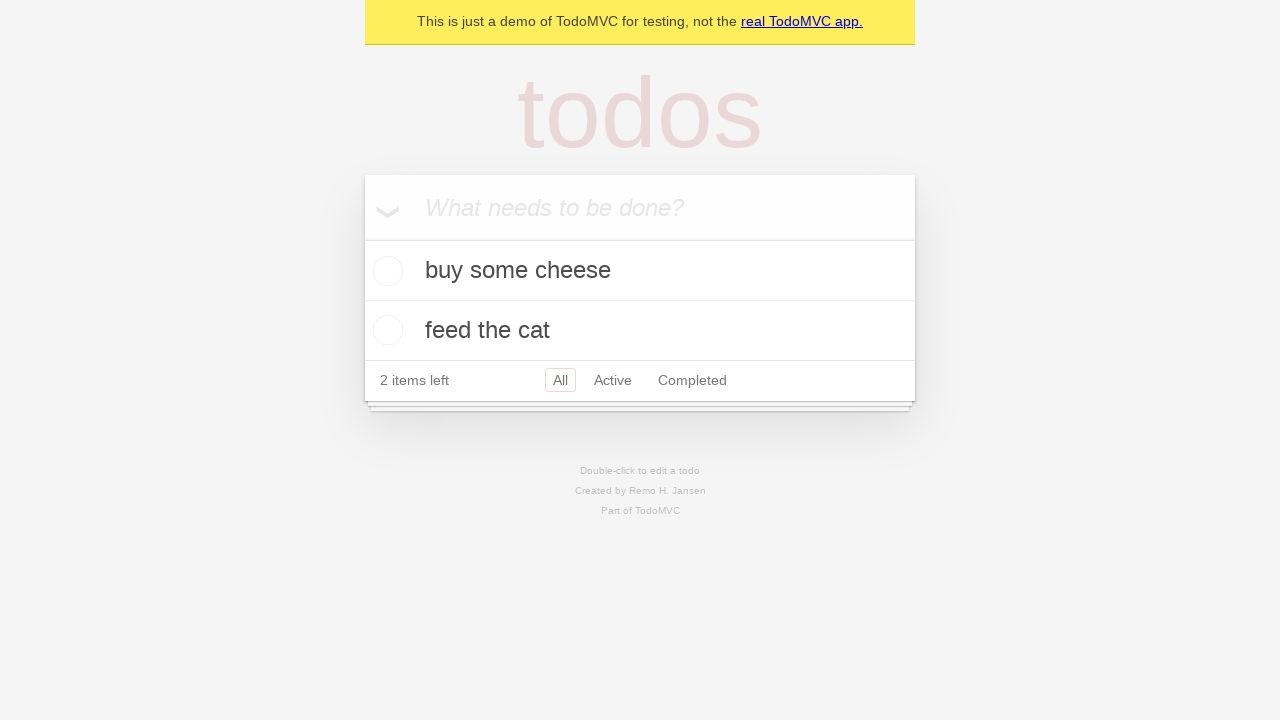

Filled todo input with 'book a doctors appointment' on internal:attr=[placeholder="What needs to be done?"i]
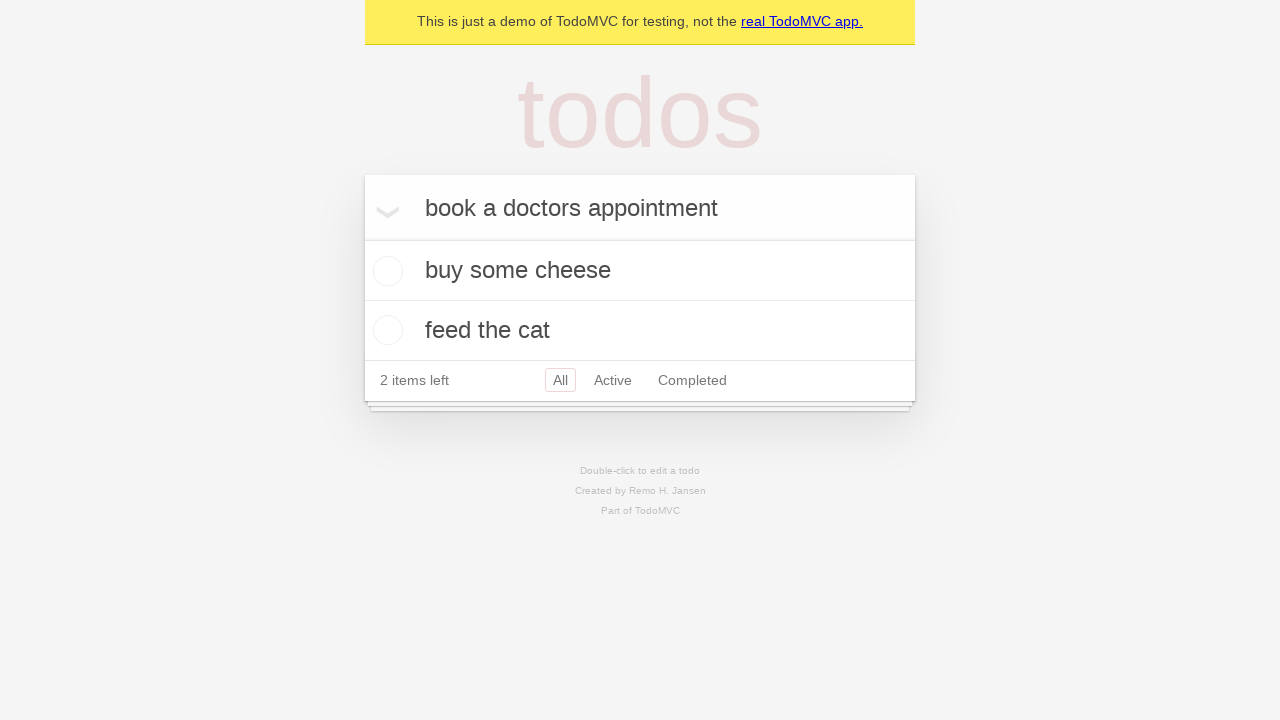

Pressed Enter to add 'book a doctors appointment' to todo list on internal:attr=[placeholder="What needs to be done?"i]
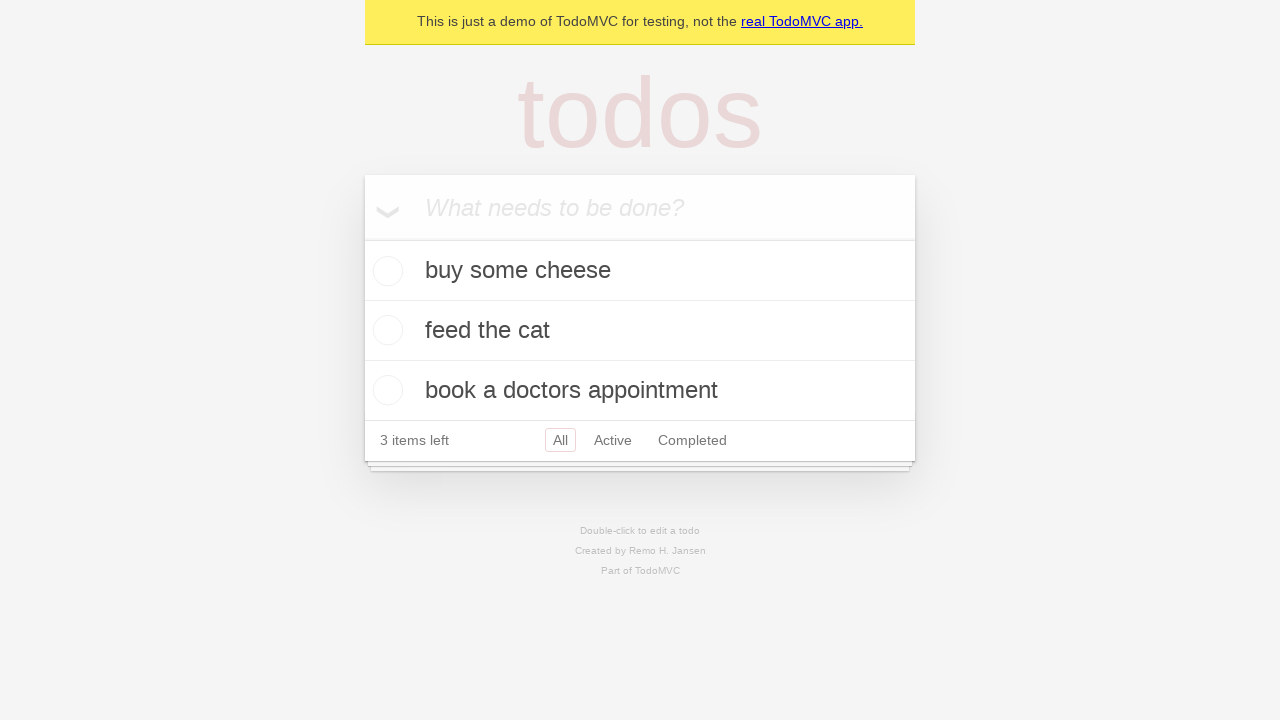

Checked the second todo item as completed at (385, 330) on internal:testid=[data-testid="todo-item"s] >> nth=1 >> internal:role=checkbox
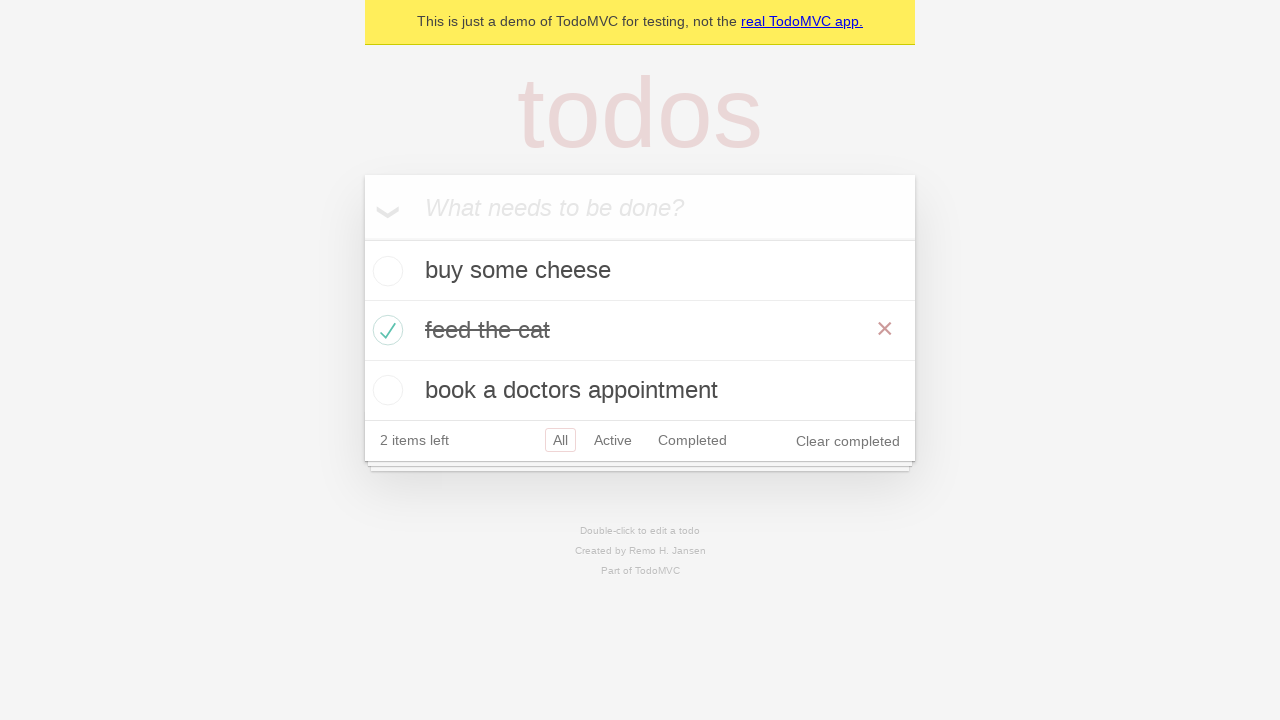

Clicked the Completed filter to display only completed items at (692, 440) on internal:role=link[name="Completed"i]
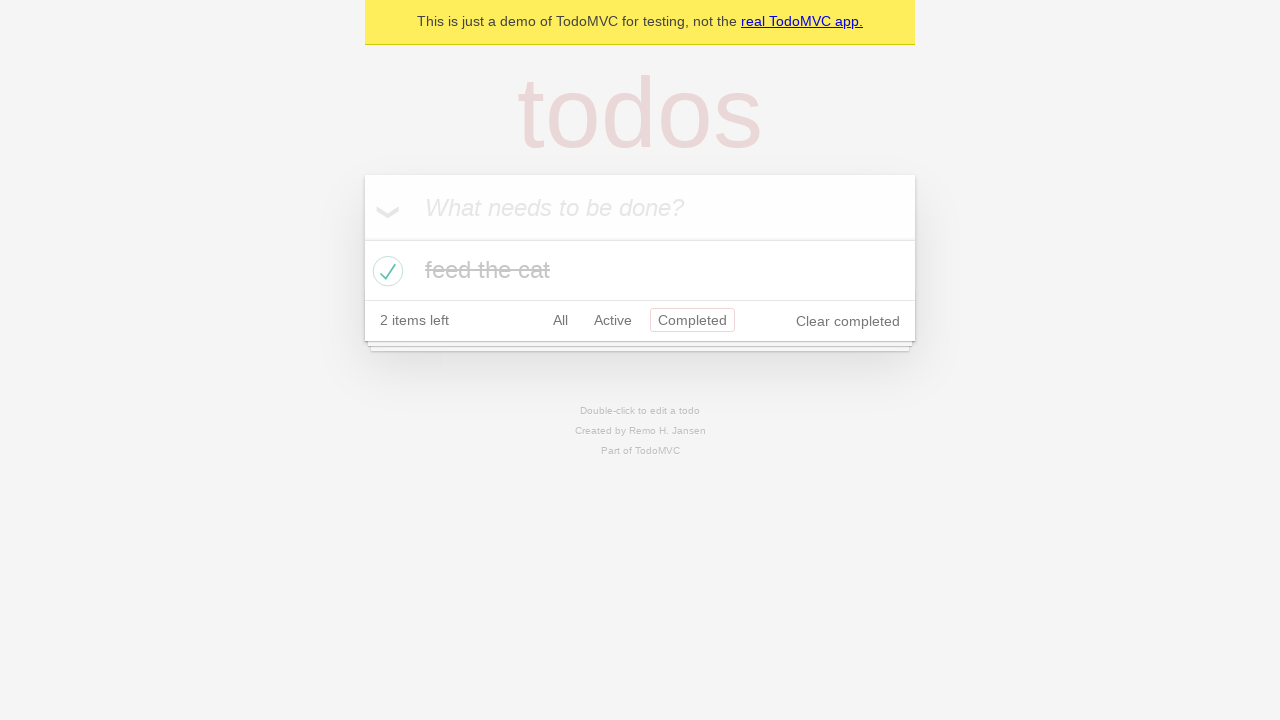

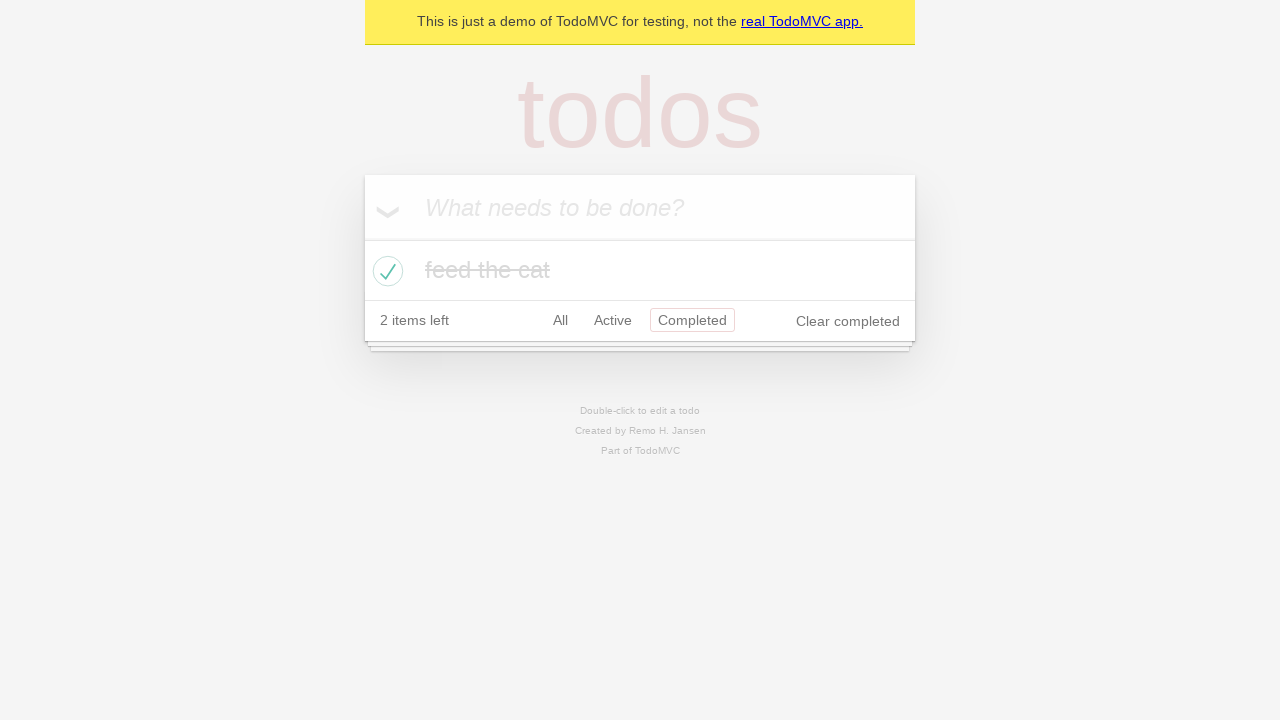